Tests drag and drop by offset action from draggable element to a specific position

Starting URL: https://crossbrowsertesting.github.io/drag-and-drop

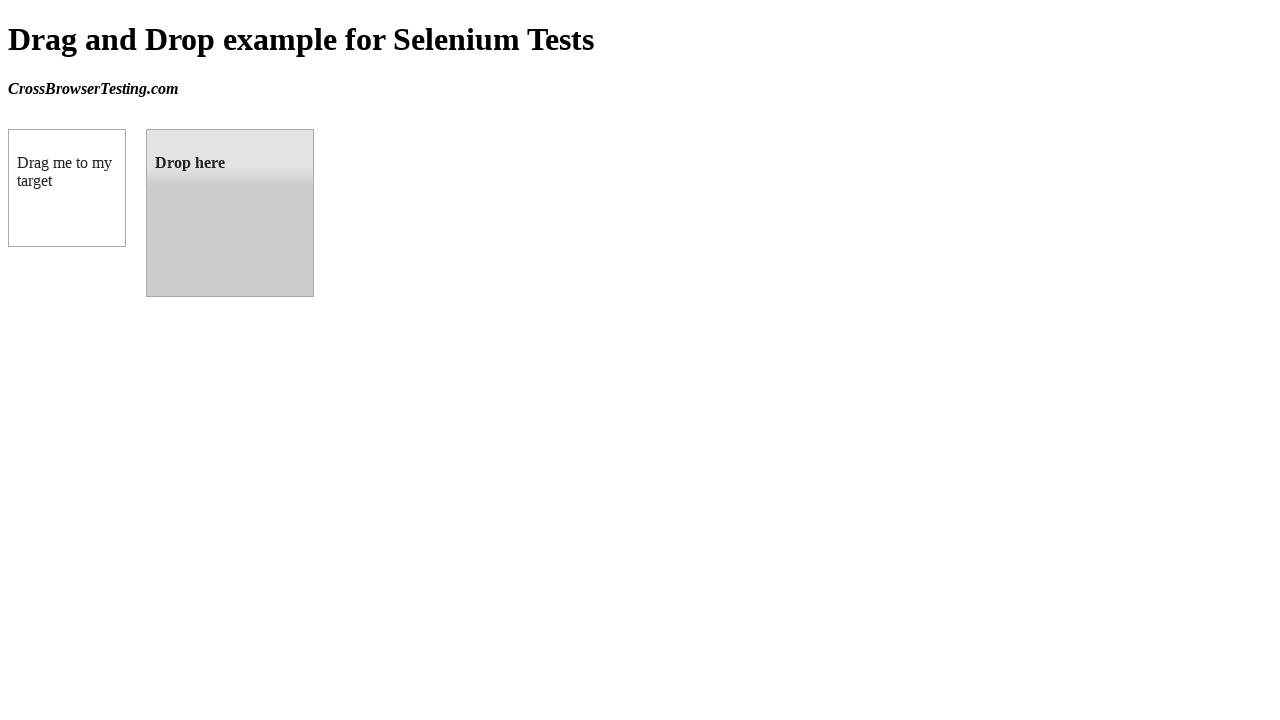

Located draggable source element
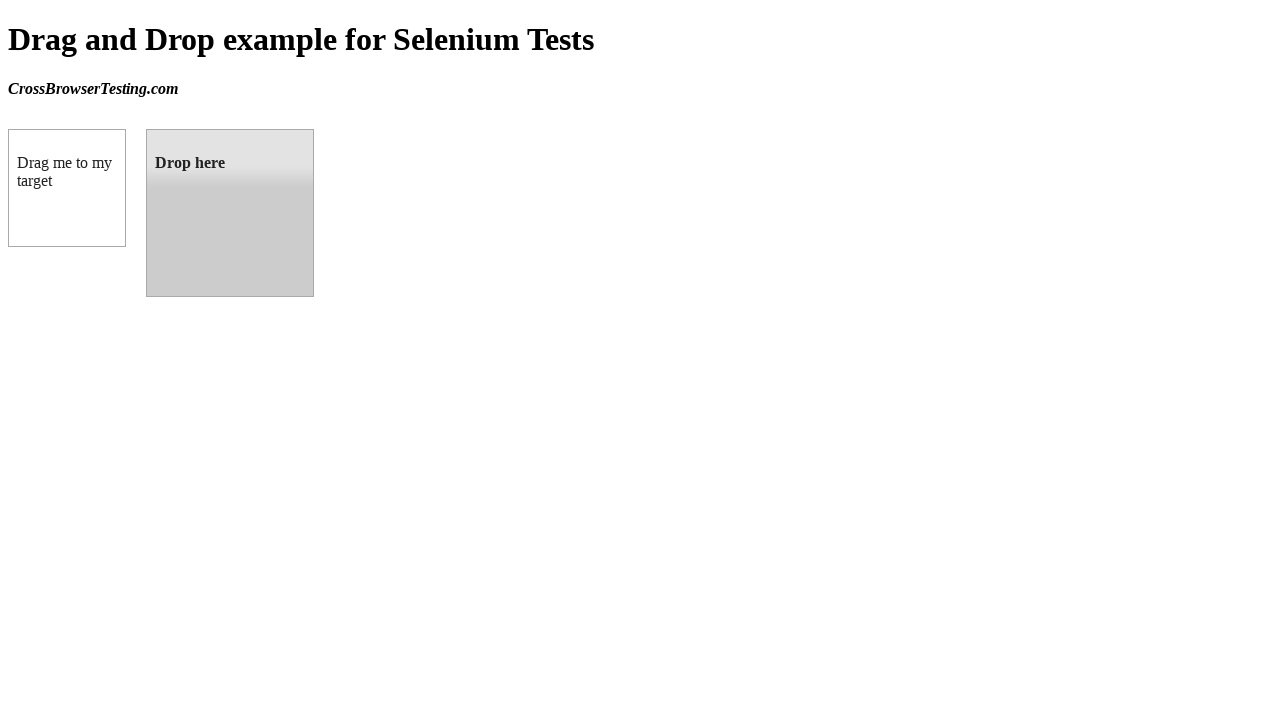

Located droppable target element
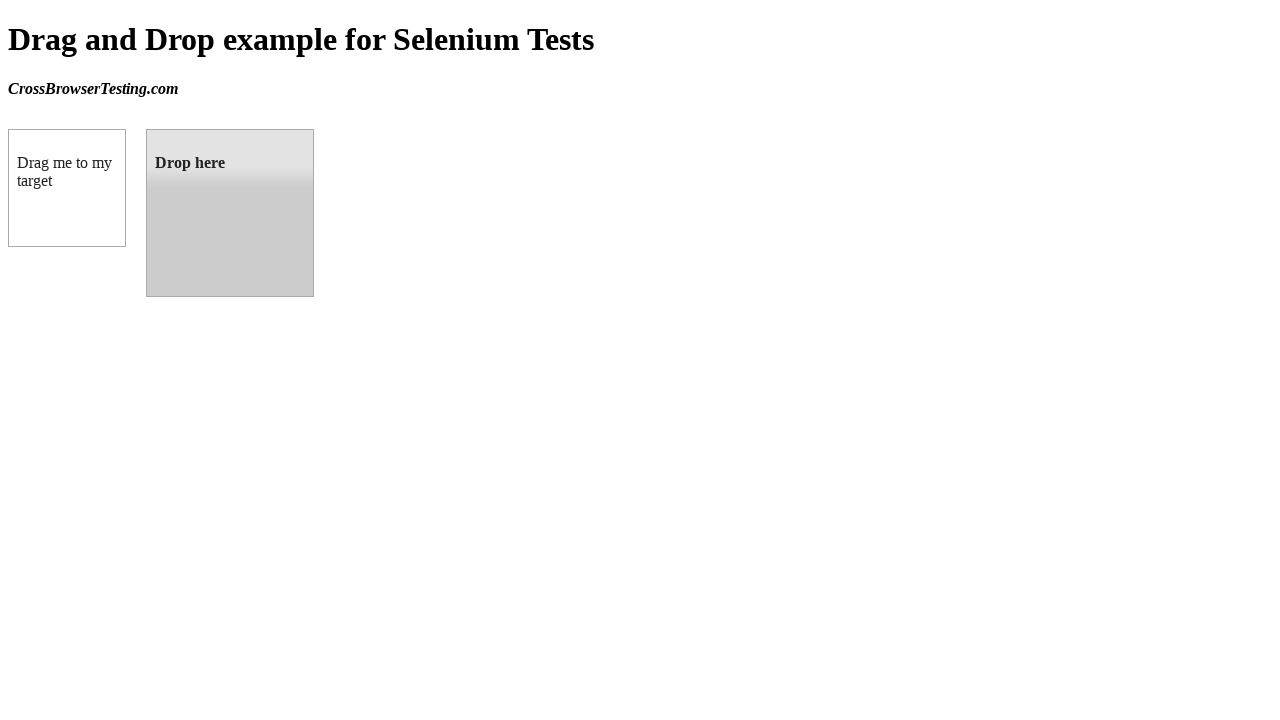

Draggable source element is now visible
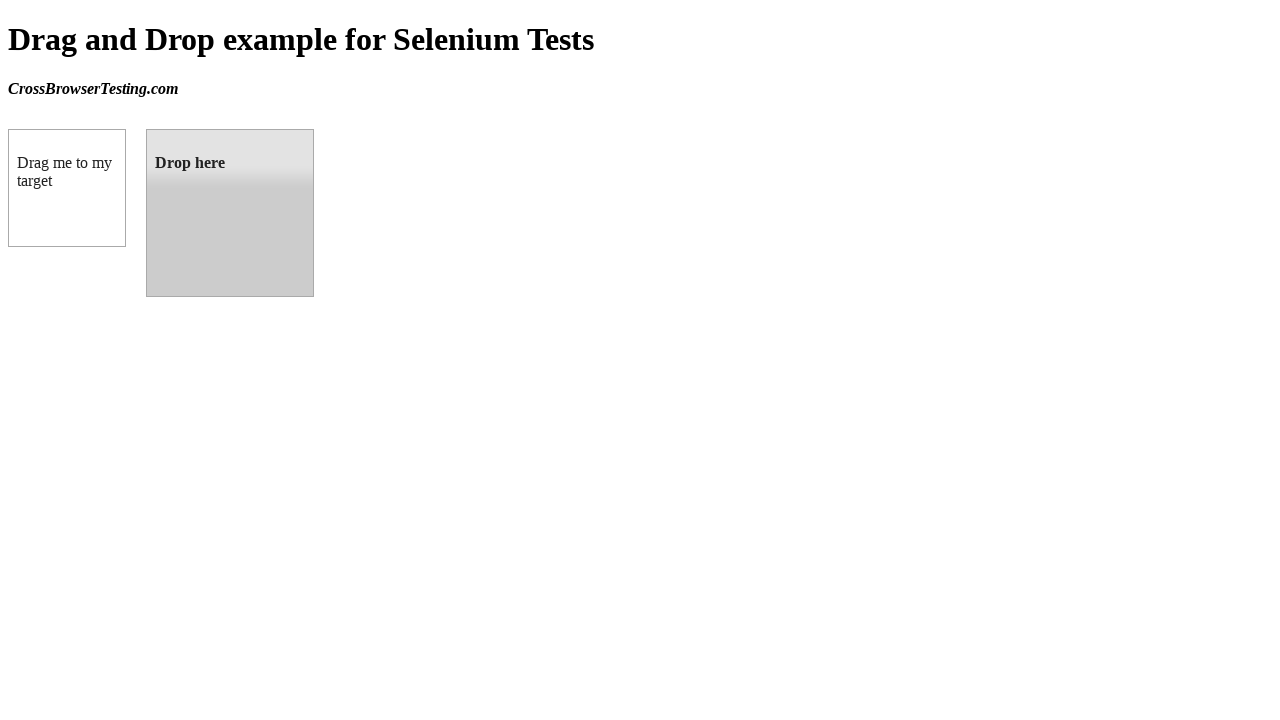

Droppable target element is now visible
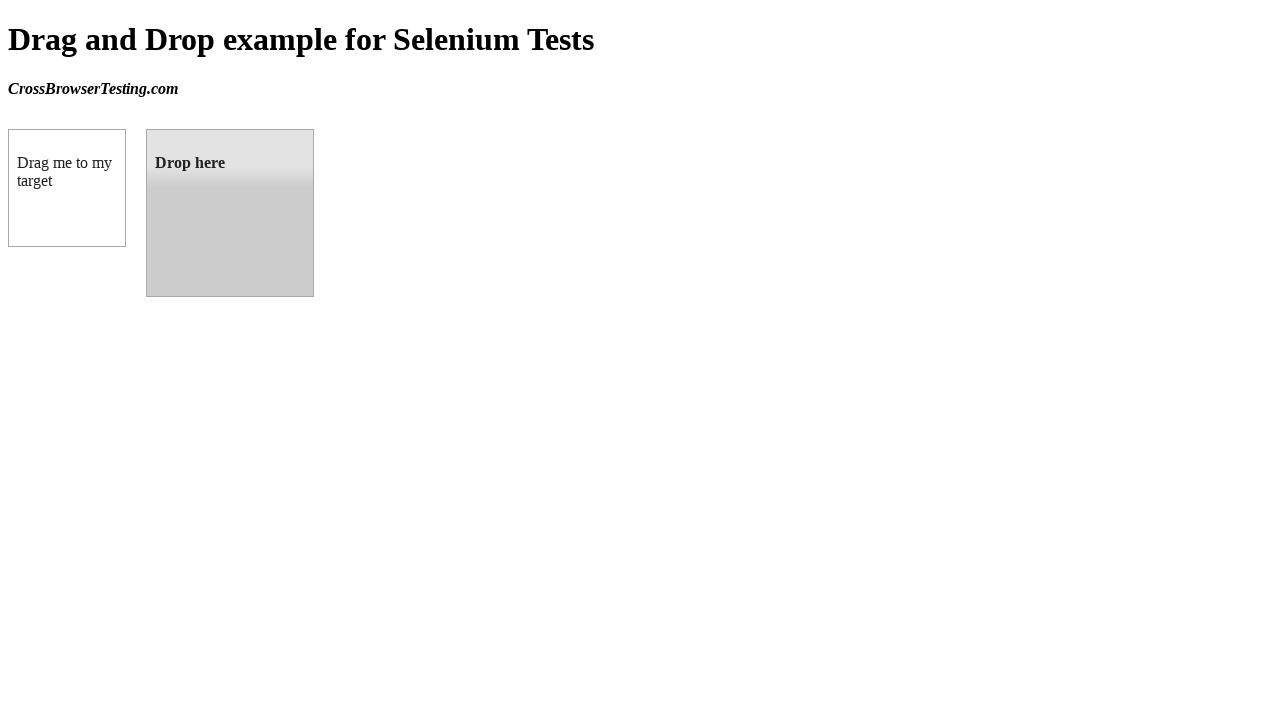

Retrieved bounding box of target element
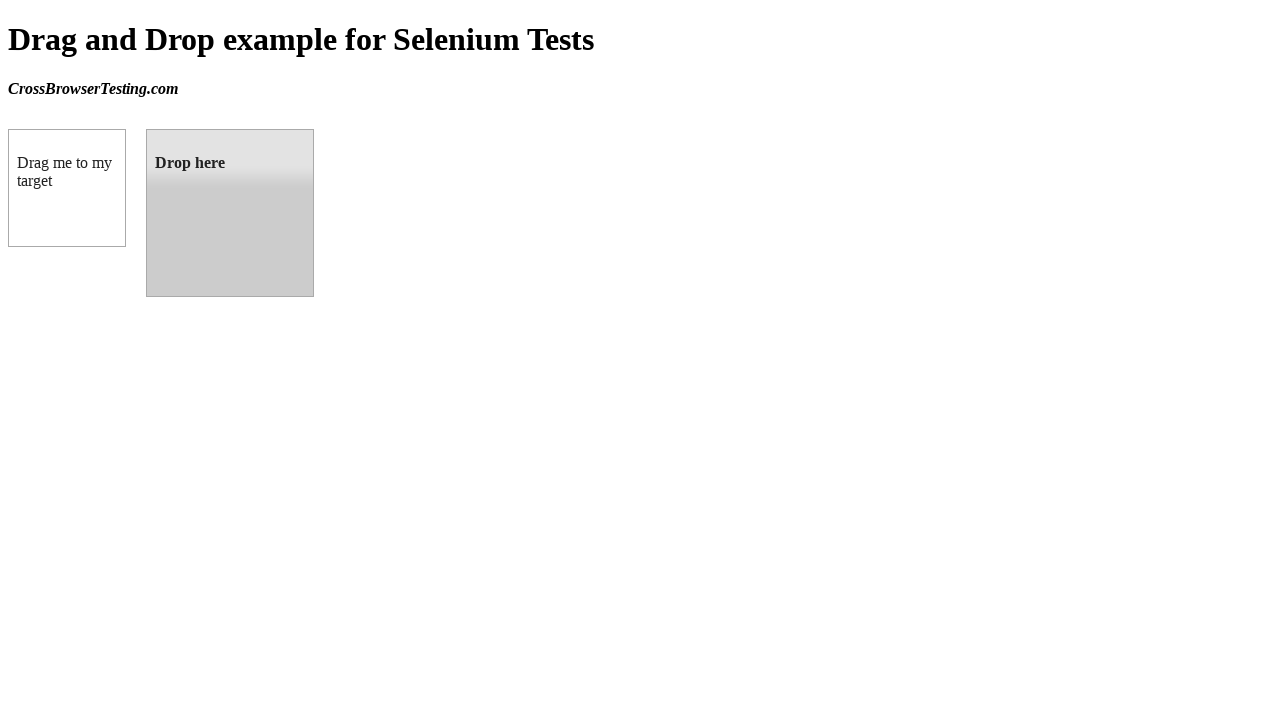

Performed drag and drop from source to target element at (230, 213)
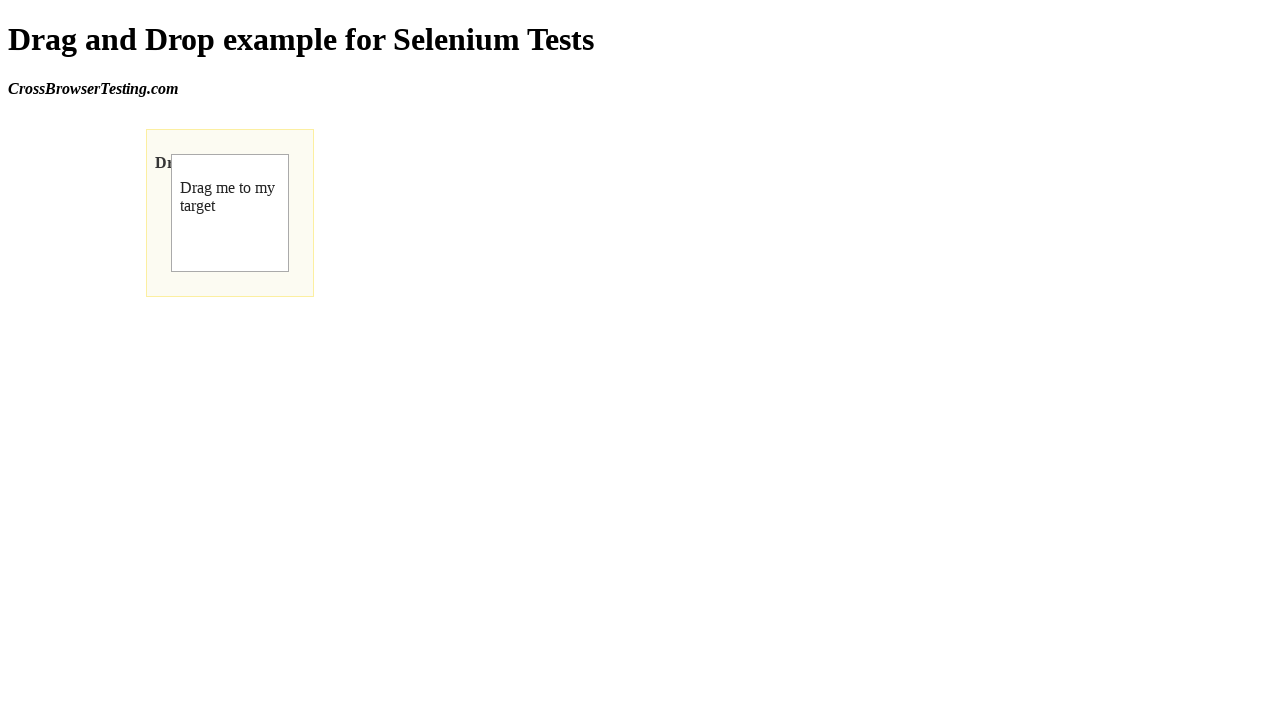

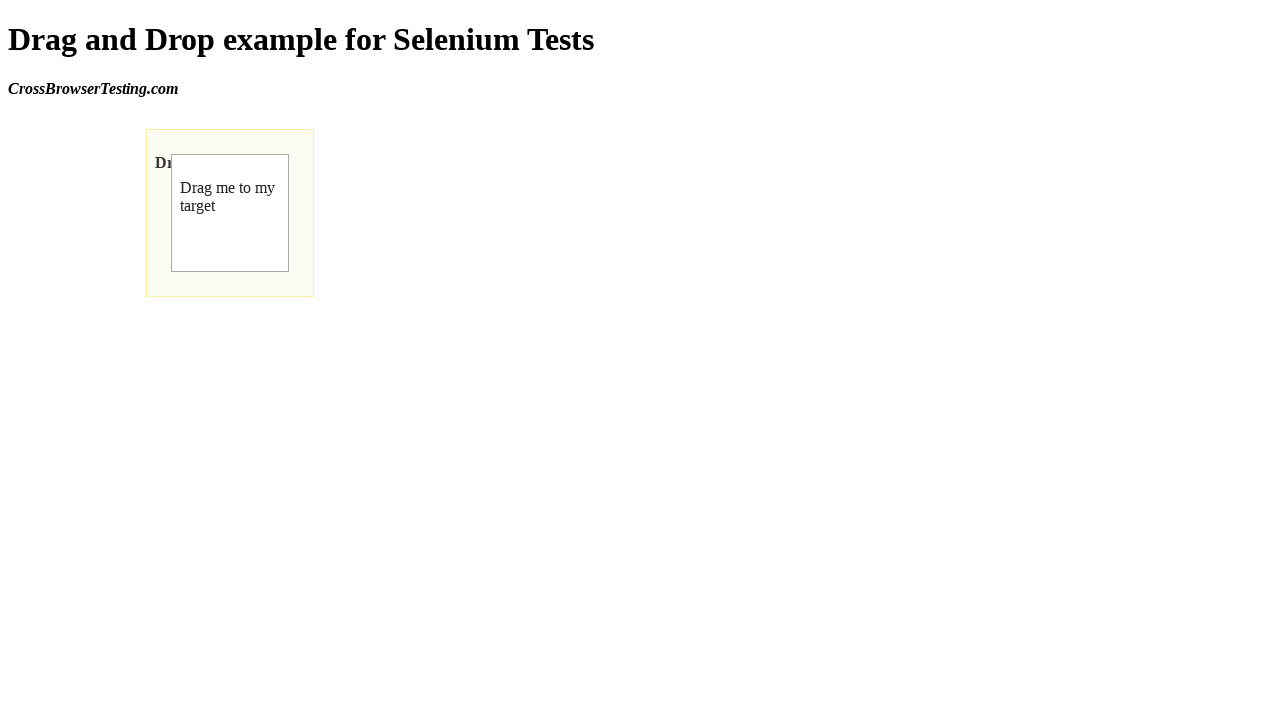